Navigates to the Python.org website and waits for the page to load

Starting URL: https://www.python.org

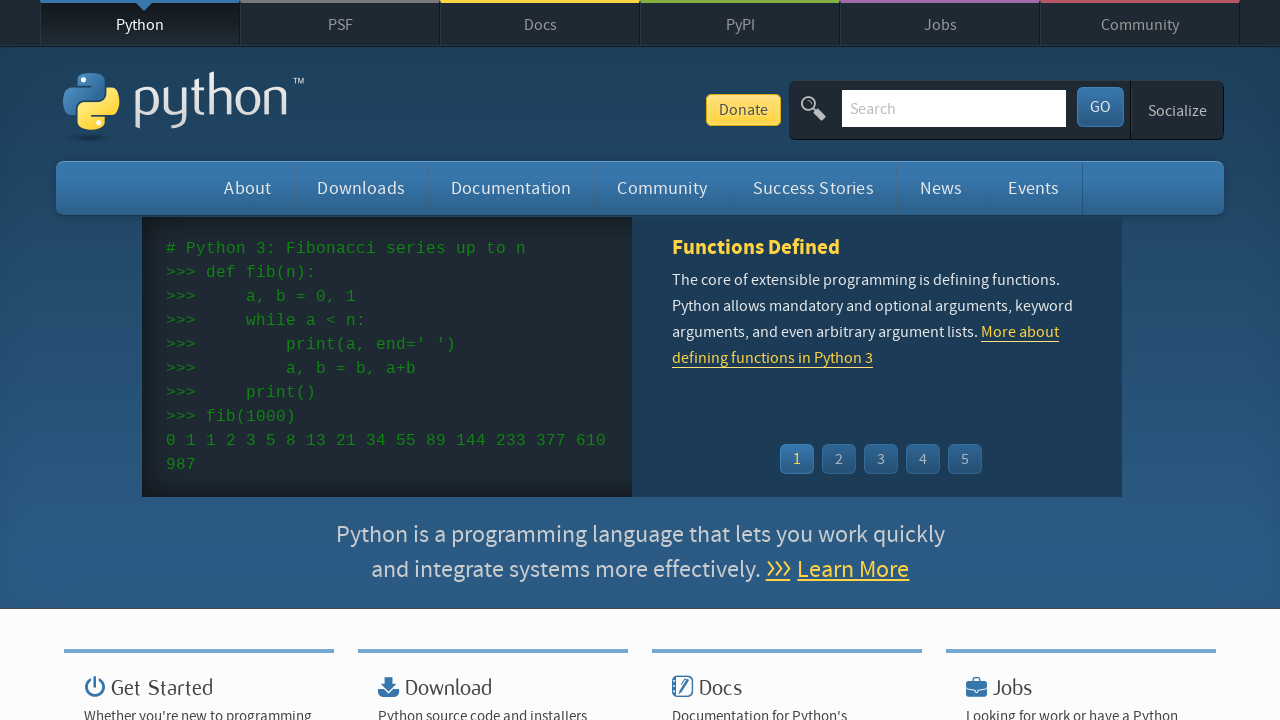

Navigated to https://www.python.org
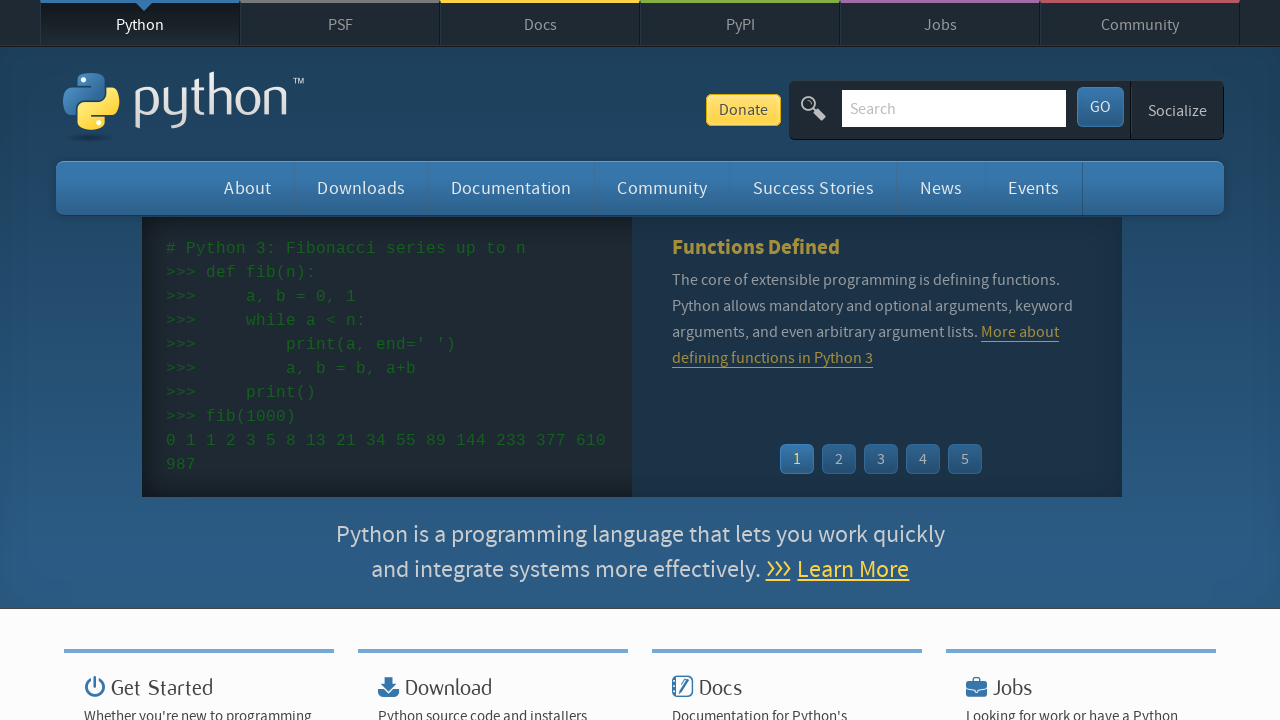

Page body element loaded and ready
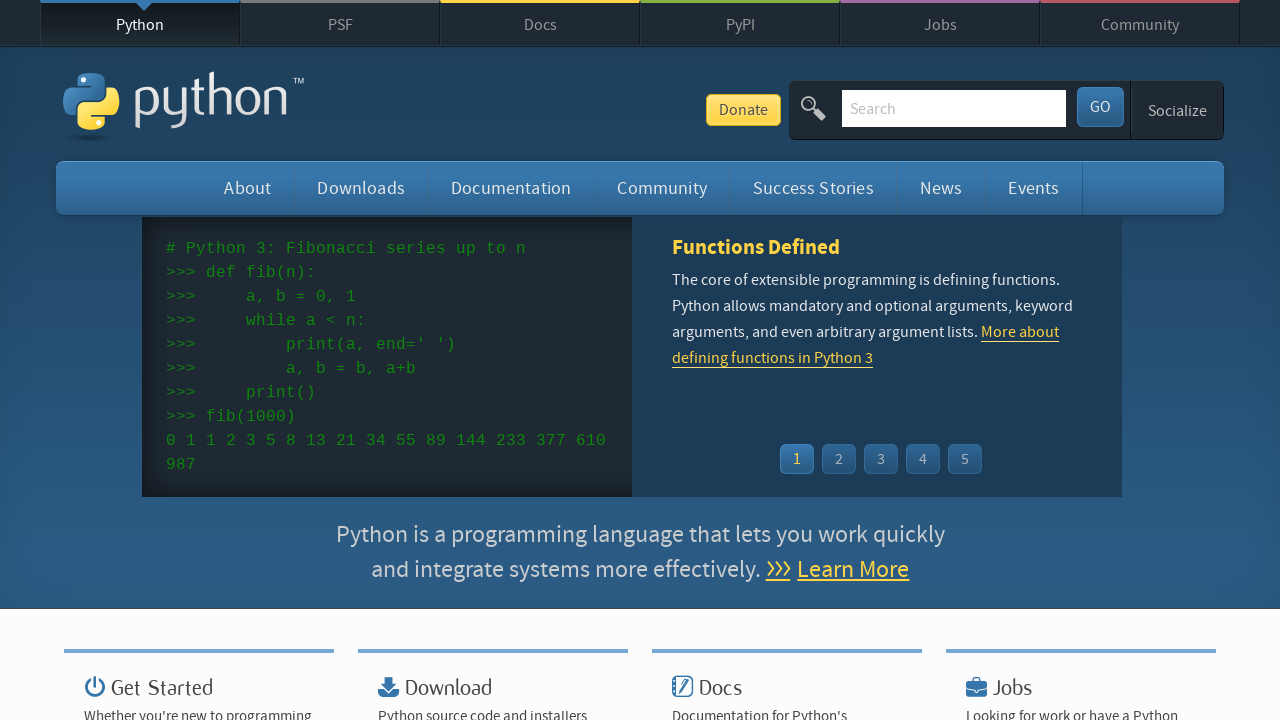

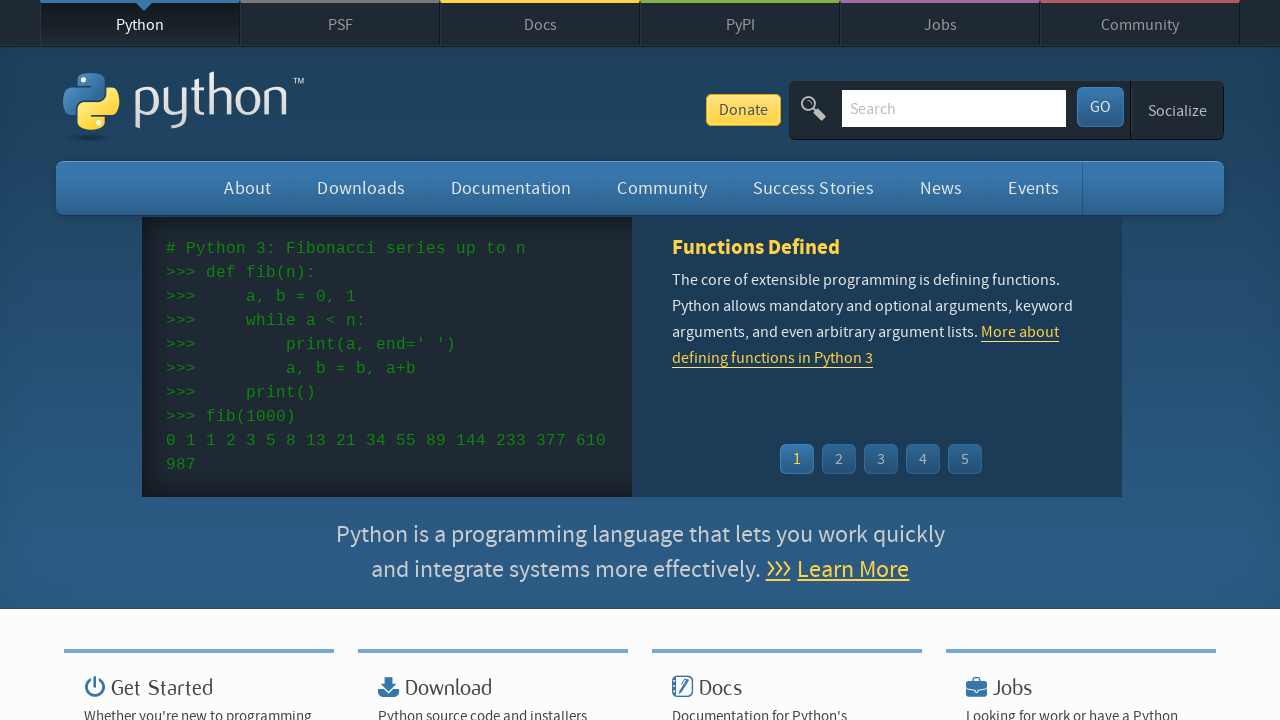